Tests product search functionality on a test automation website by searching for "phone", verifying results are found, clicking the first product, and confirming the product name contains "phone"

Starting URL: https://www.testotomasyonu.com

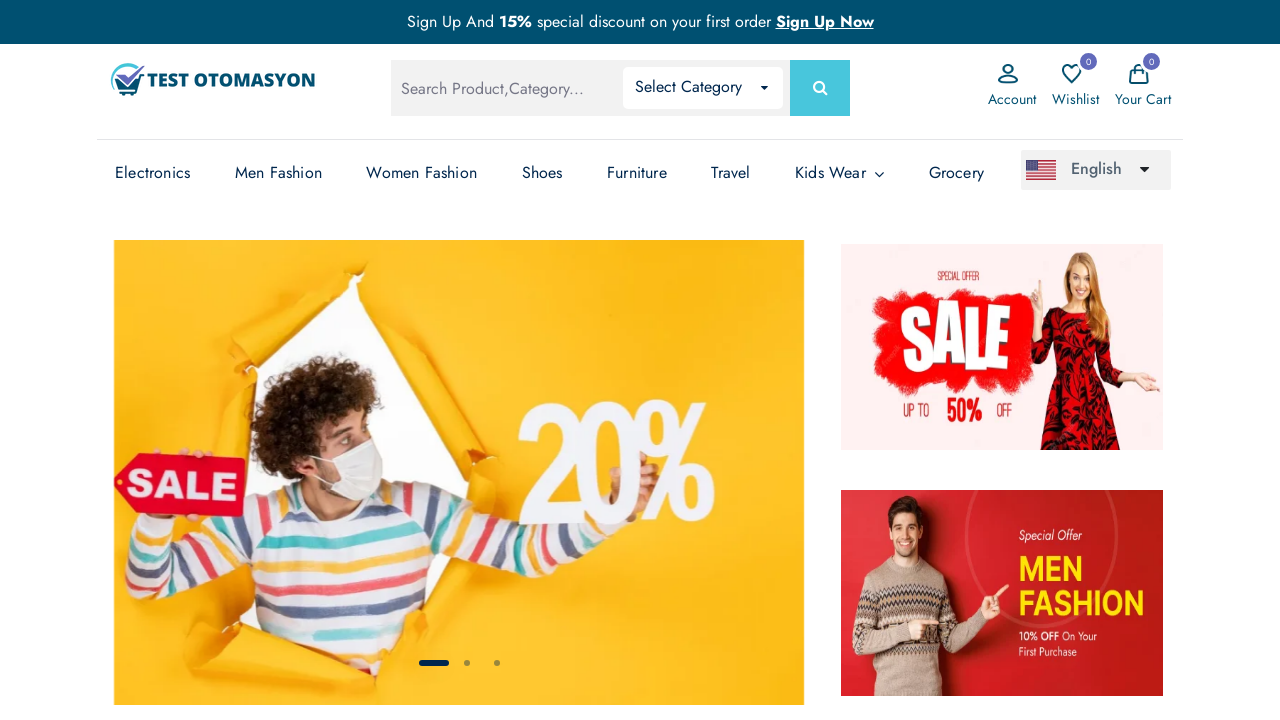

Verified URL contains 'testotomasyonu'
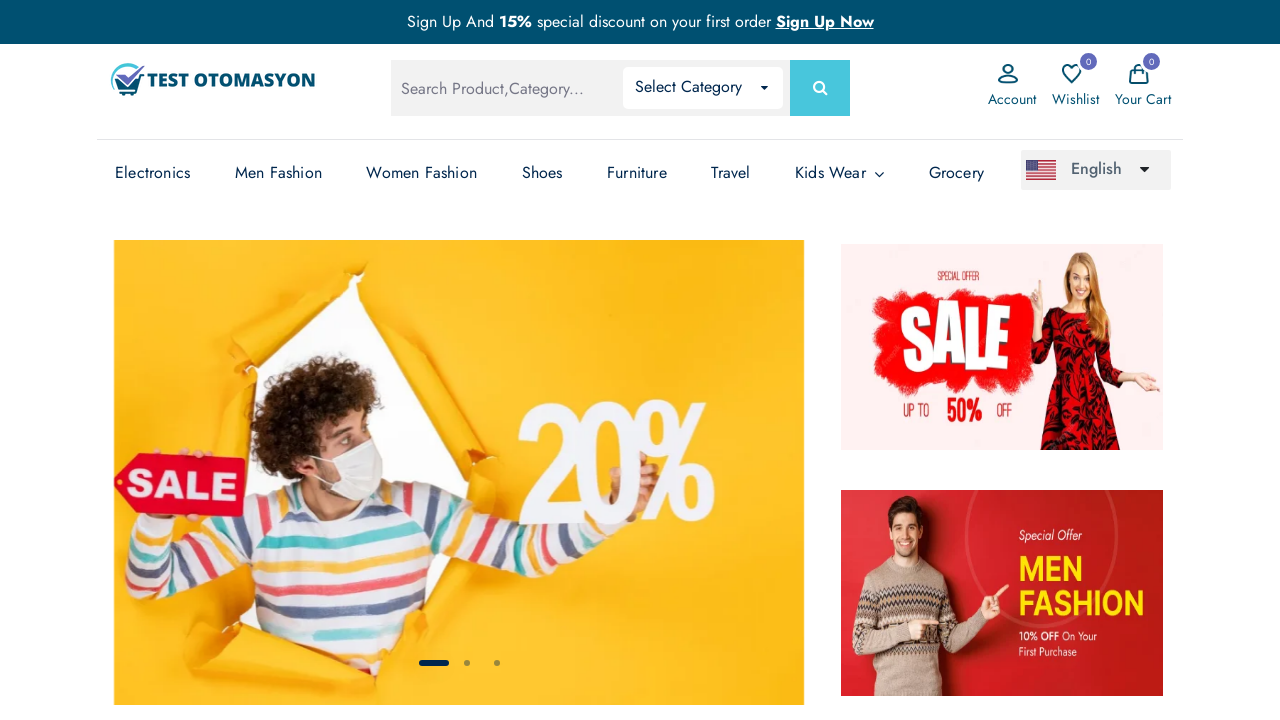

Filled search box with 'phone' on #global-search
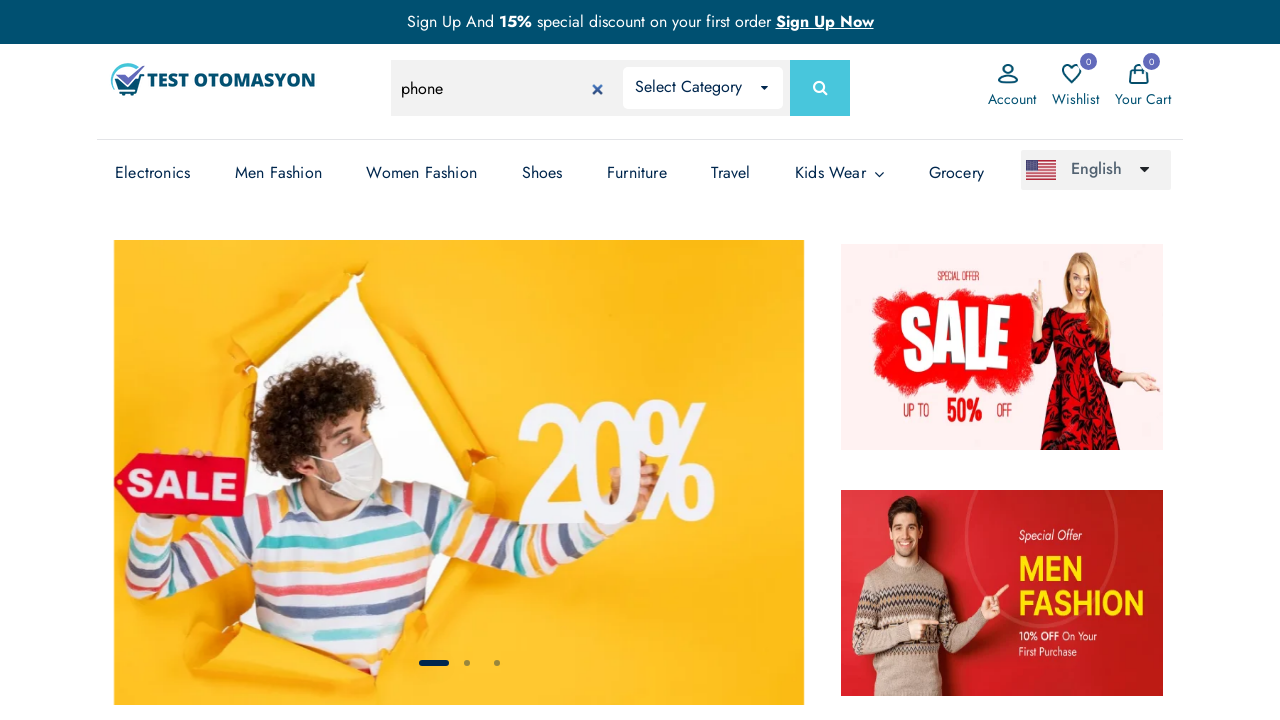

Pressed Enter to submit search on #global-search
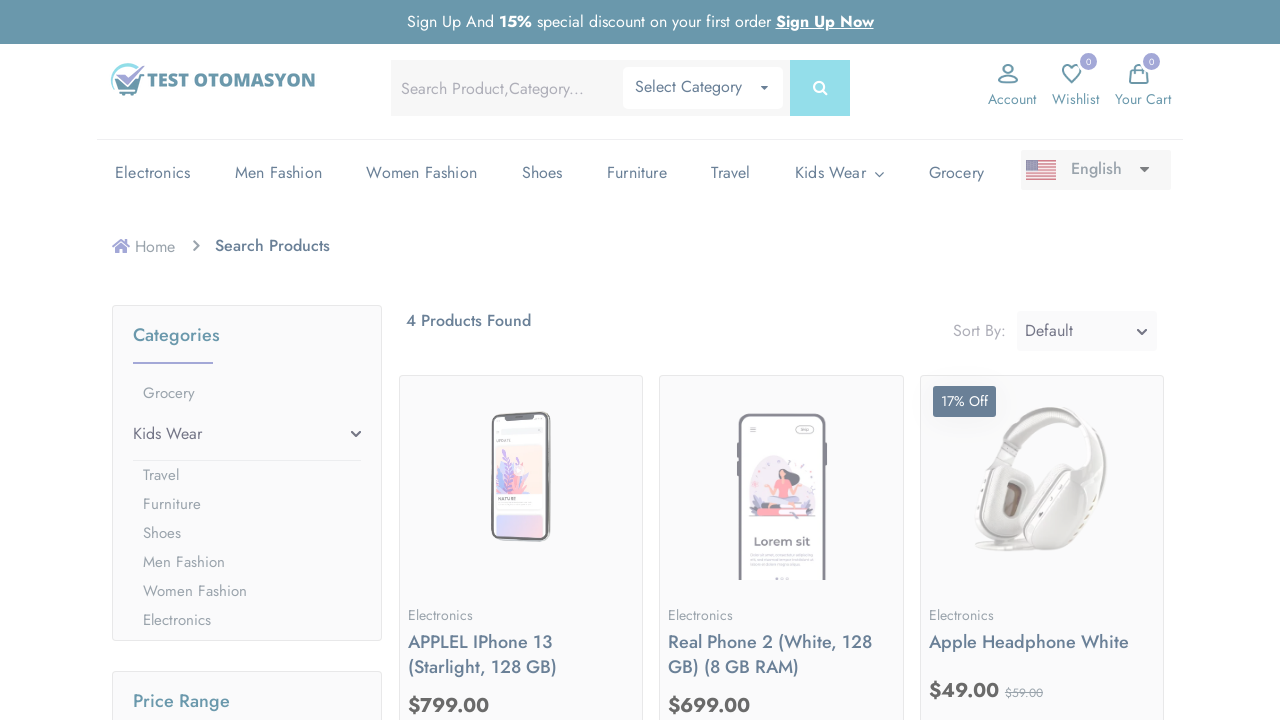

Search results loaded with product images
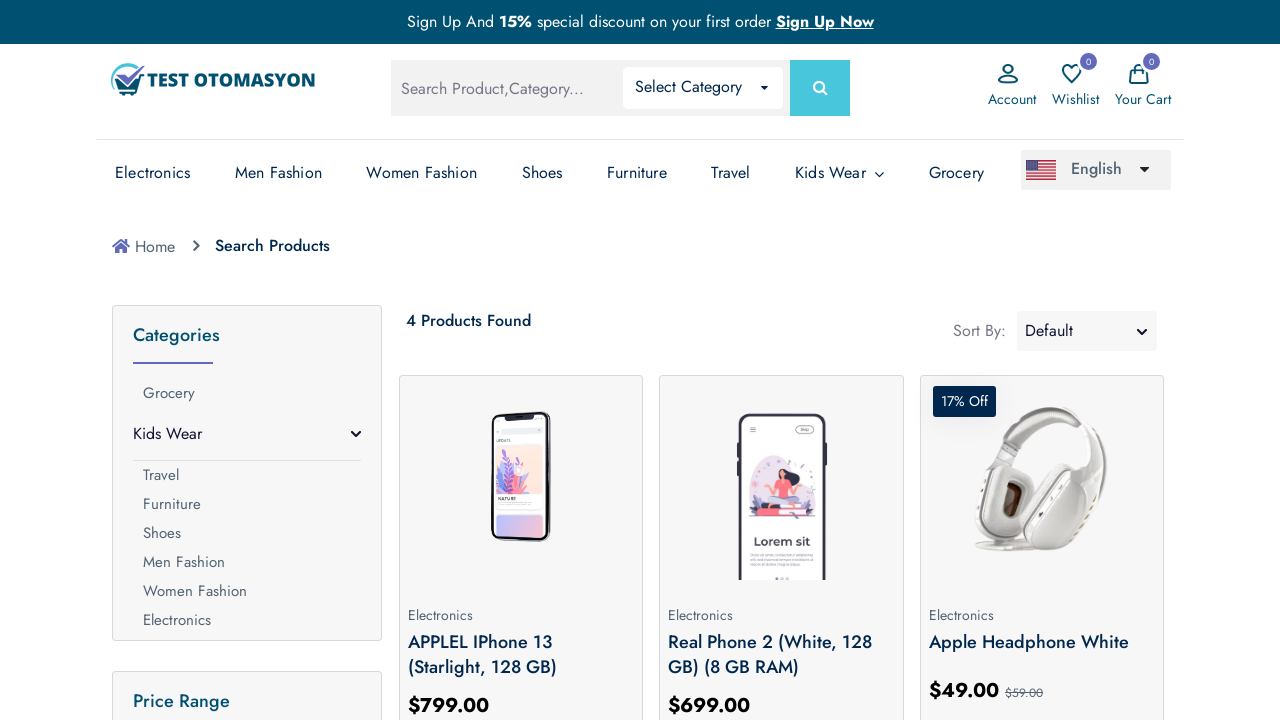

Verified 4 products found in search results
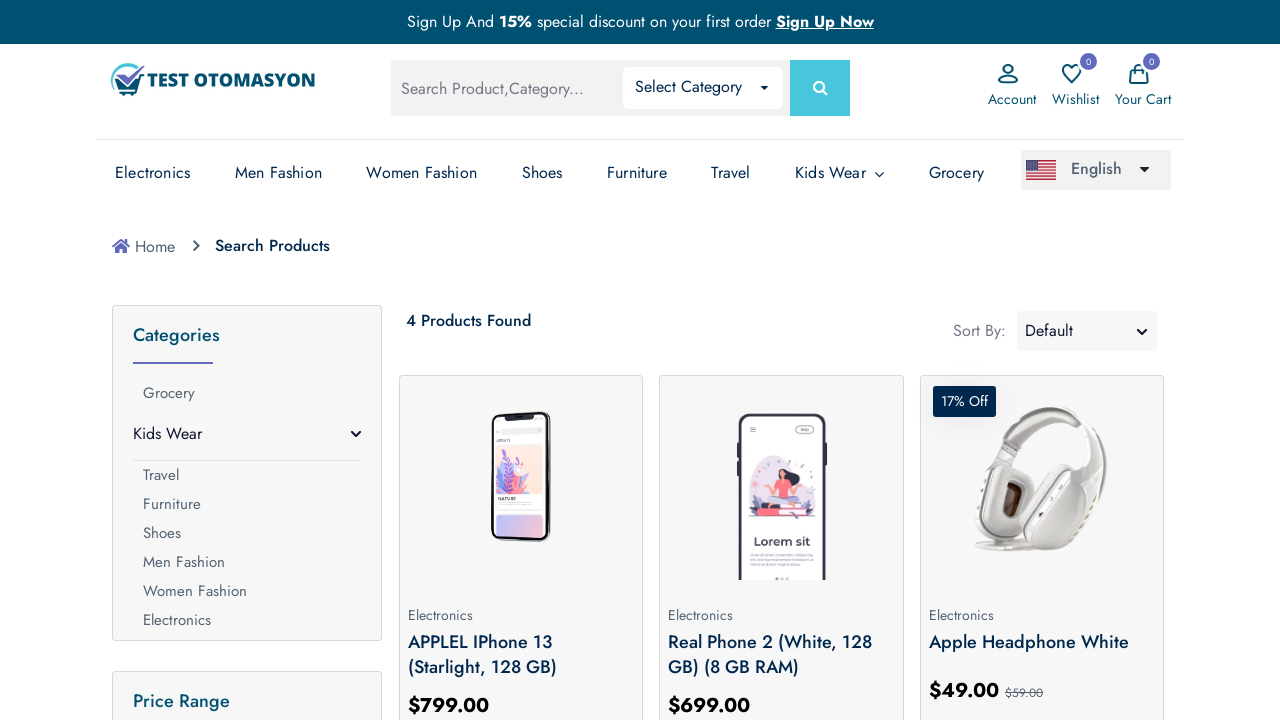

Clicked on the first product in search results at (521, 480) on (//*[@*='prod-img'])[1]
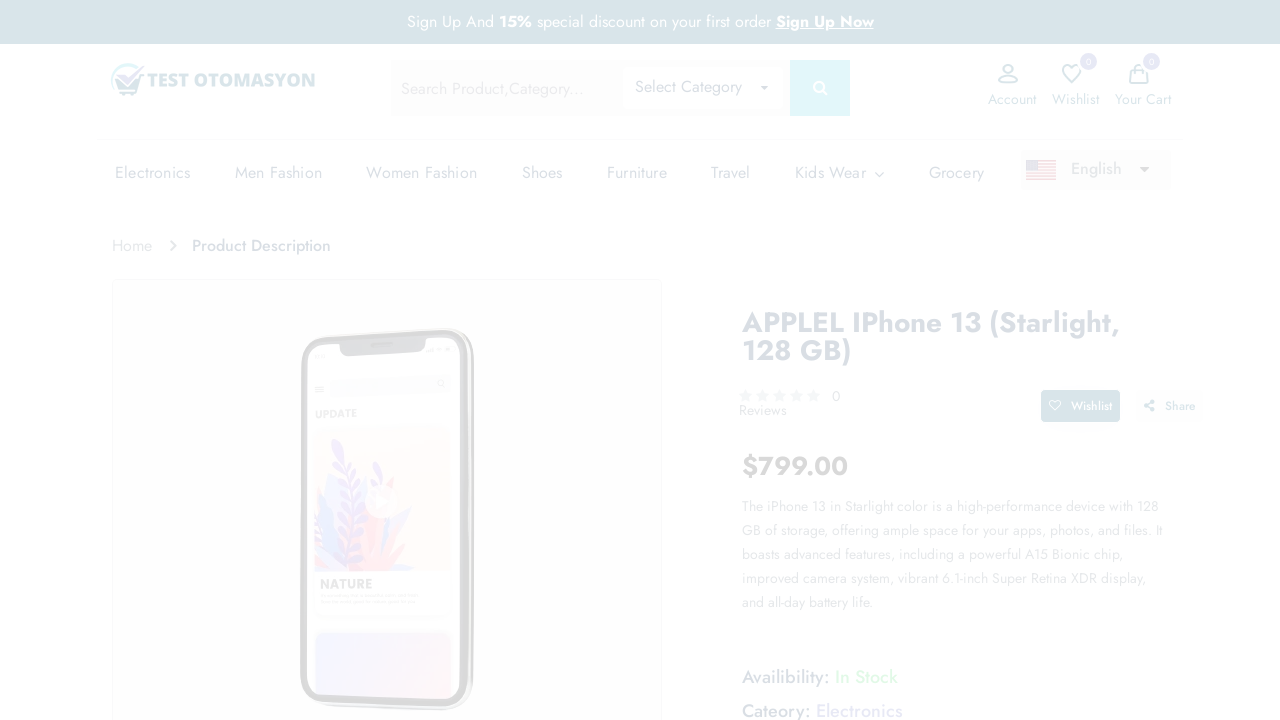

Product detail page loaded
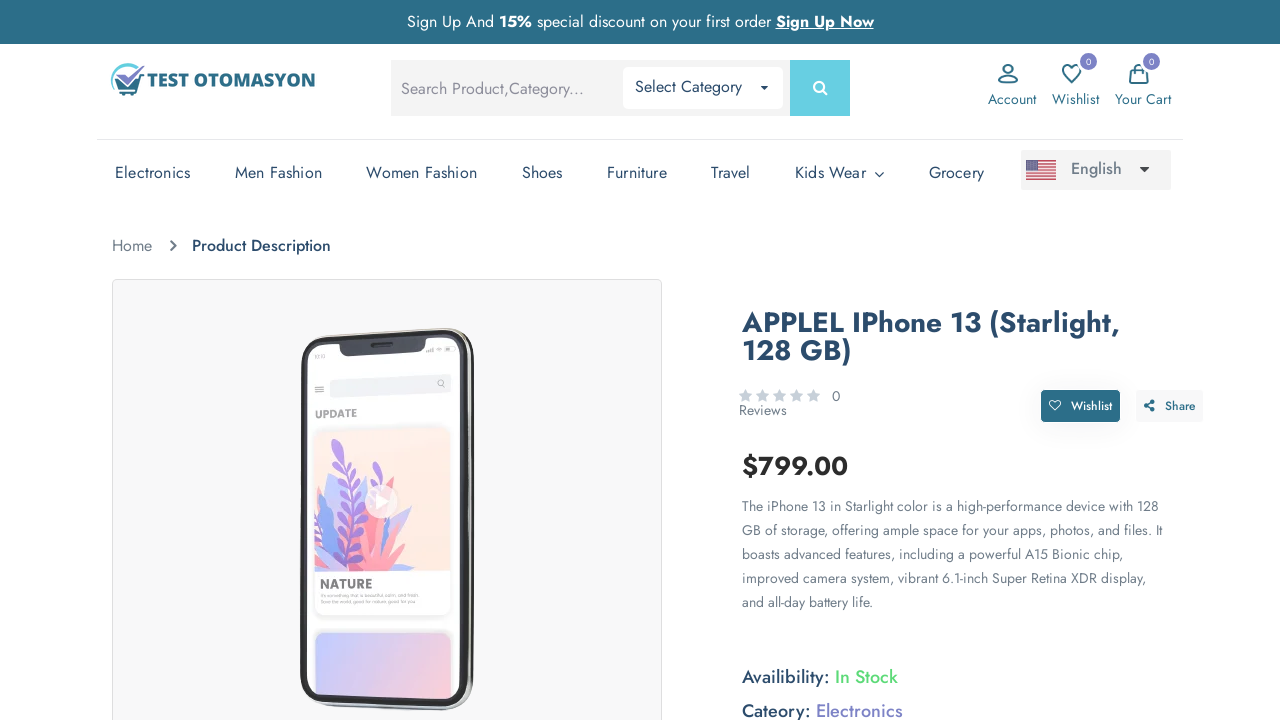

Verified product name 'applel iphone 13 (starlight, 128 gb)' contains 'phone'
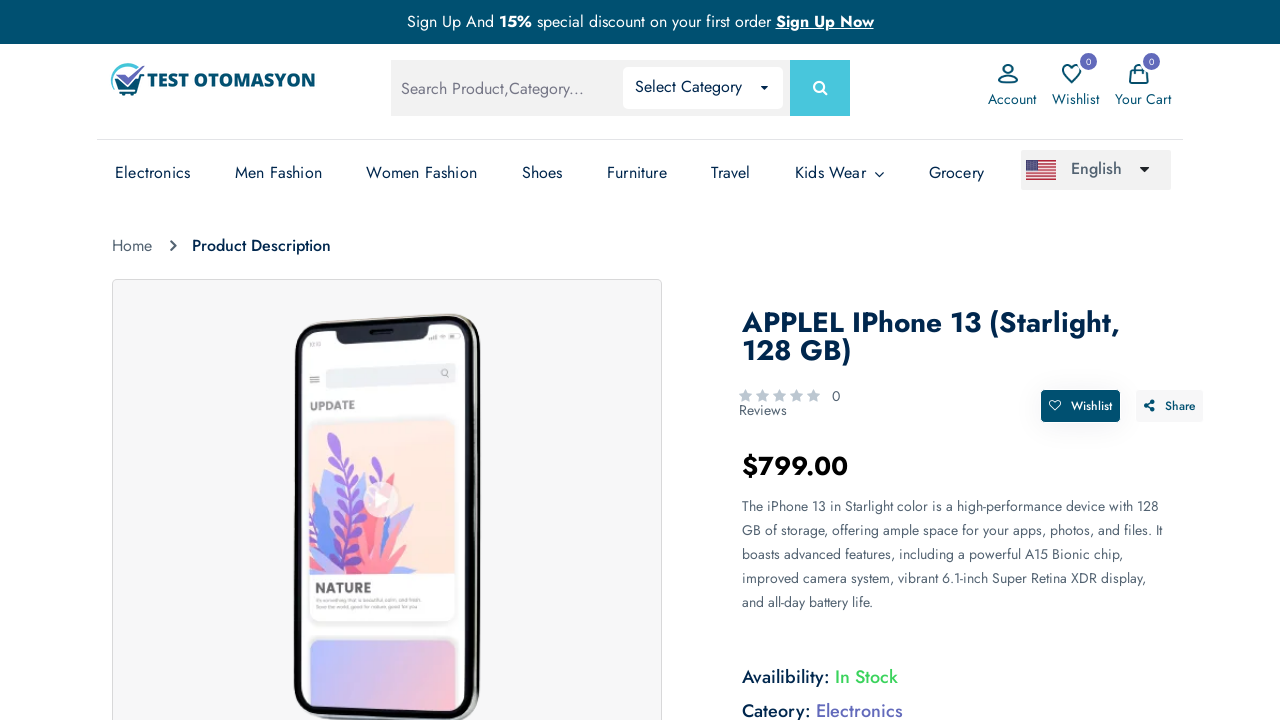

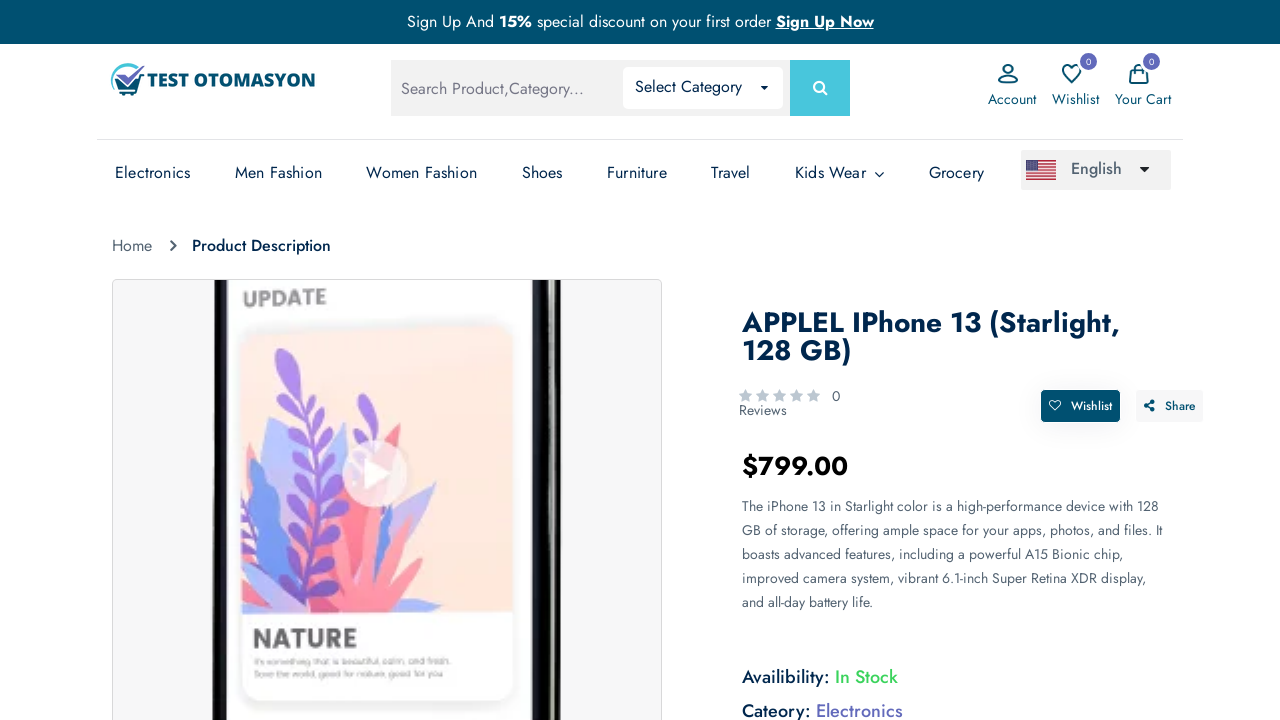